Tests click and hold mouse action on a circular element on the page

Starting URL: https://demoapps.qspiders.com/ui/clickHold?sublist=0

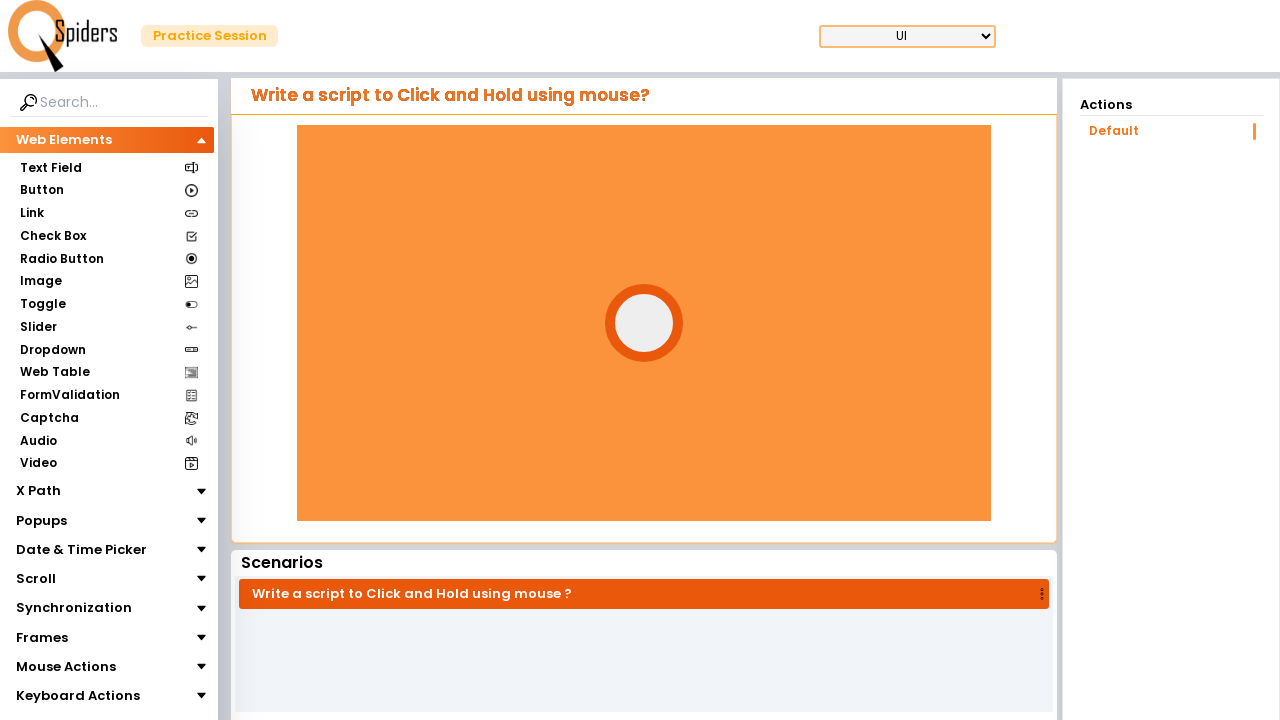

Located circular element with id 'circle'
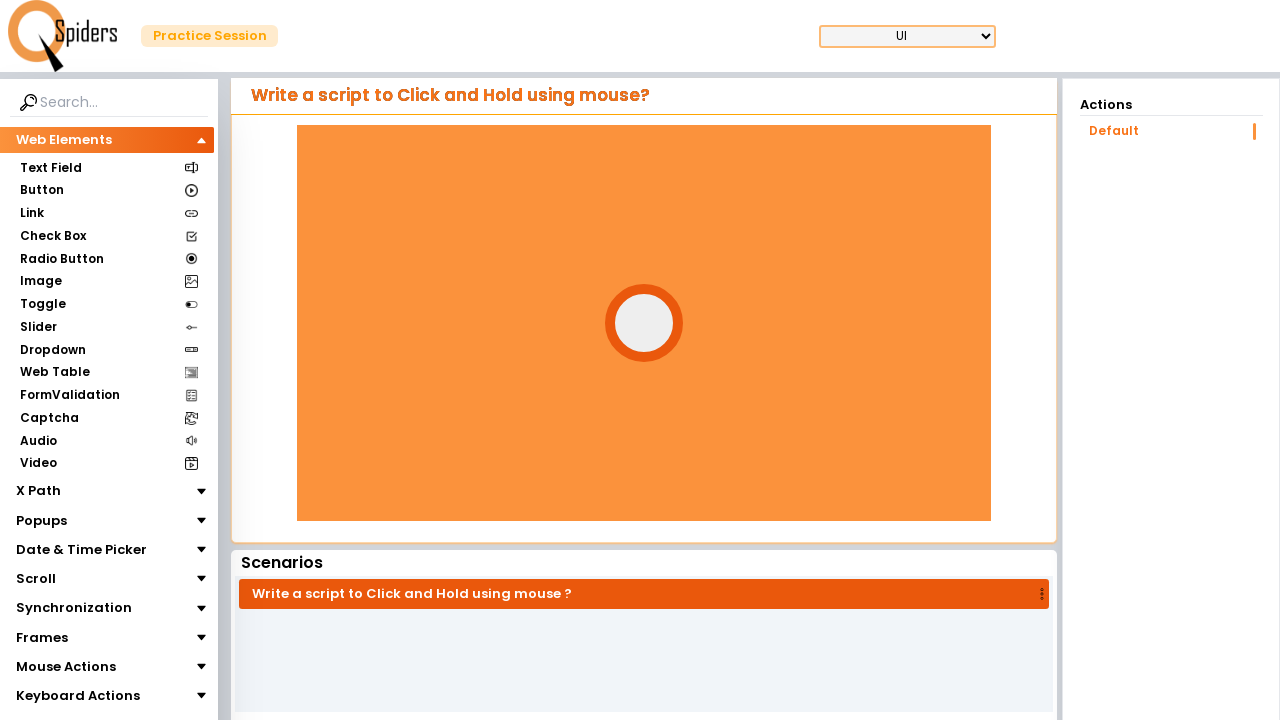

Moved mouse to center of circular element at (644, 323)
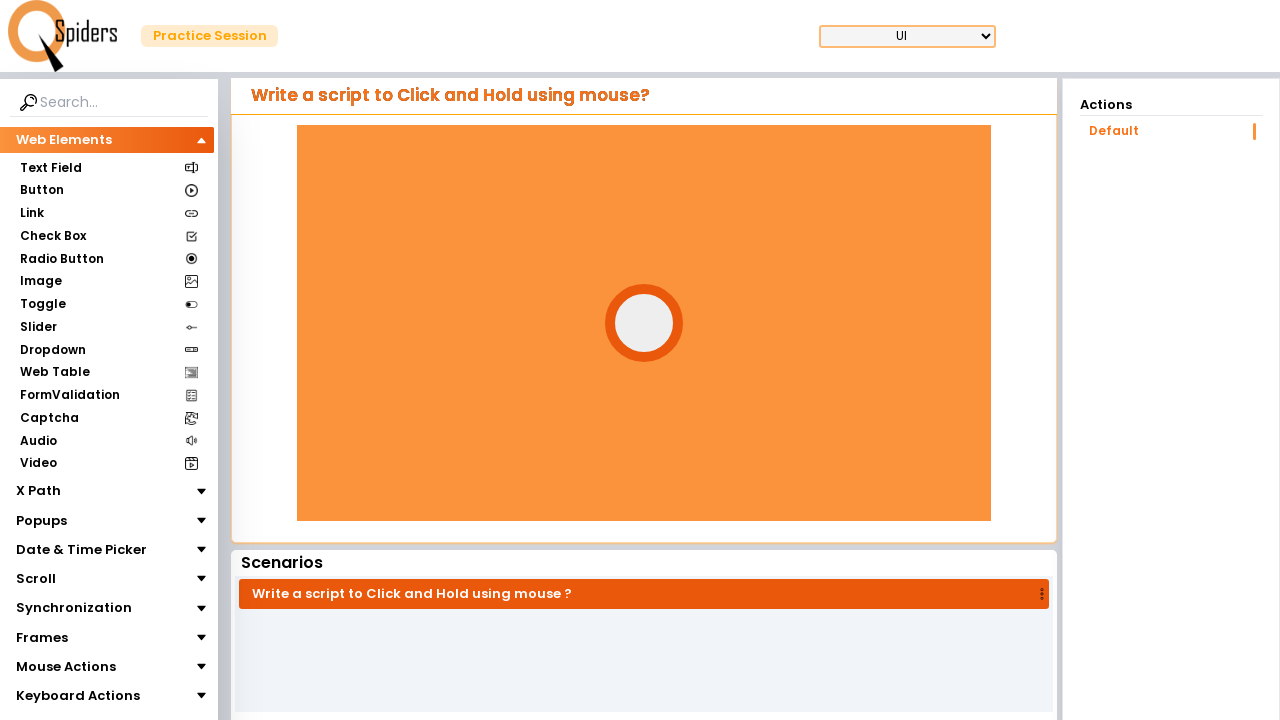

Pressed mouse button down on circular element at (644, 323)
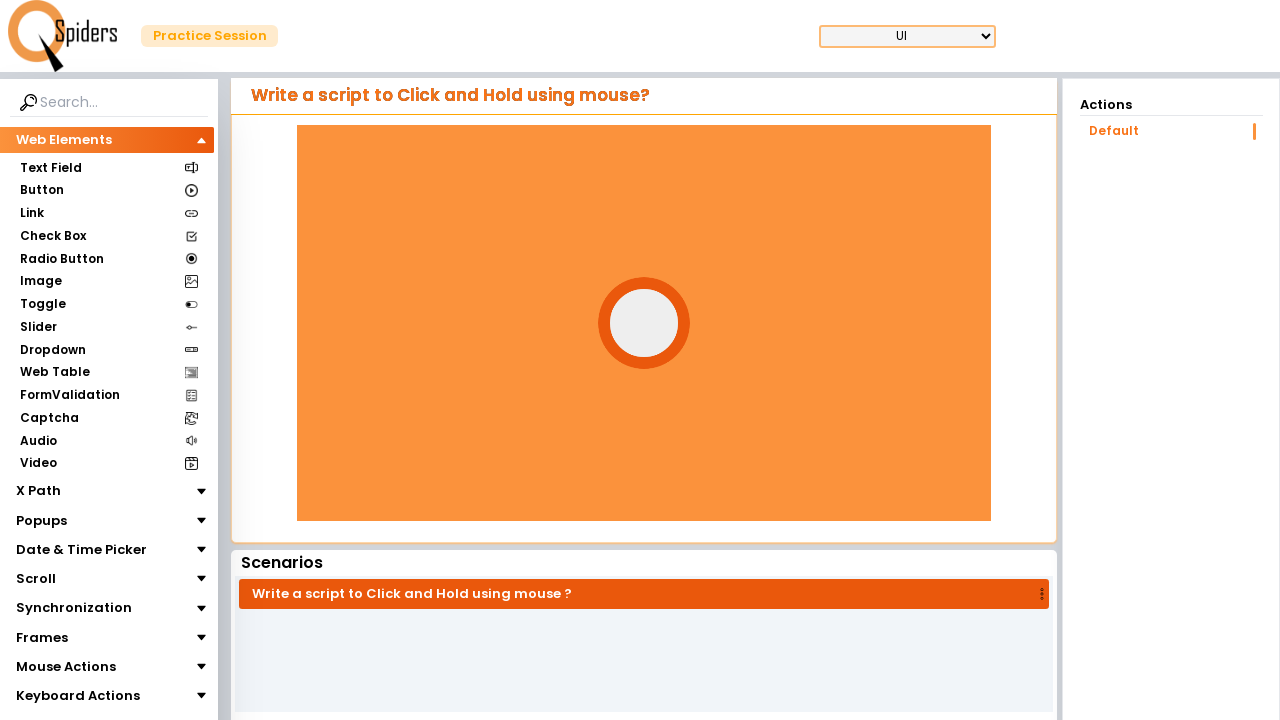

Held mouse button for 1 second
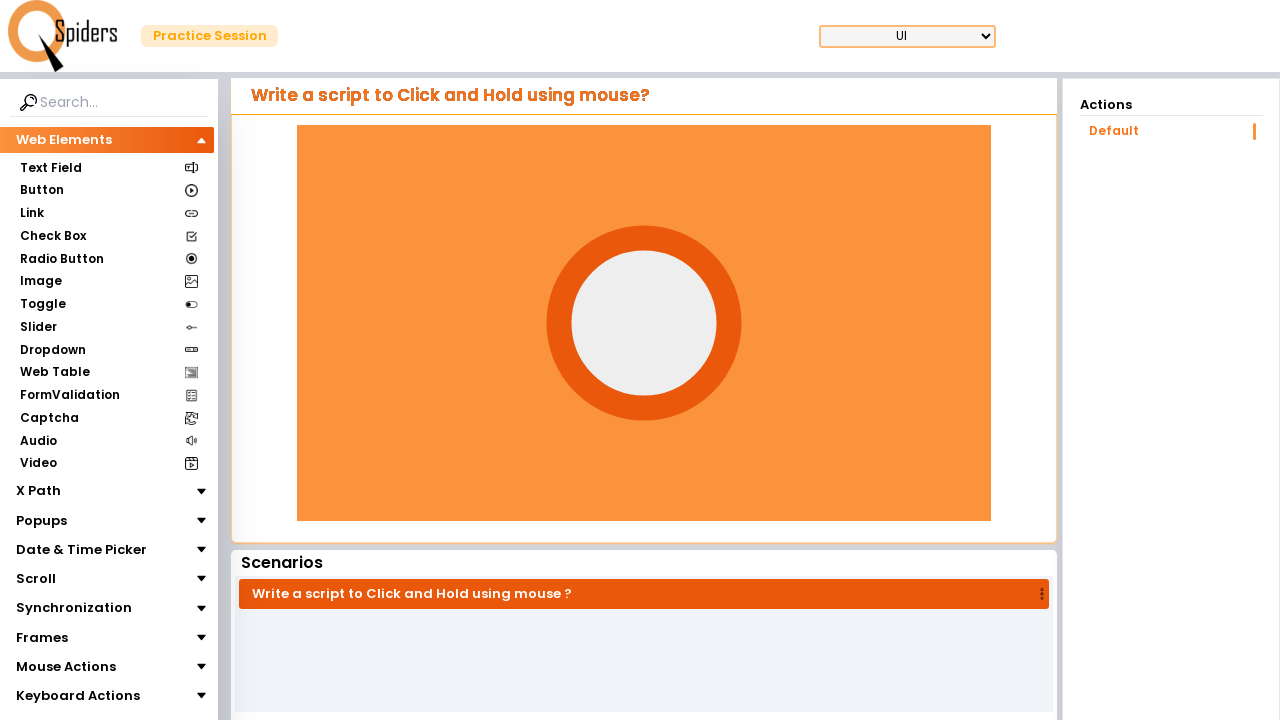

Released mouse button on circular element at (644, 323)
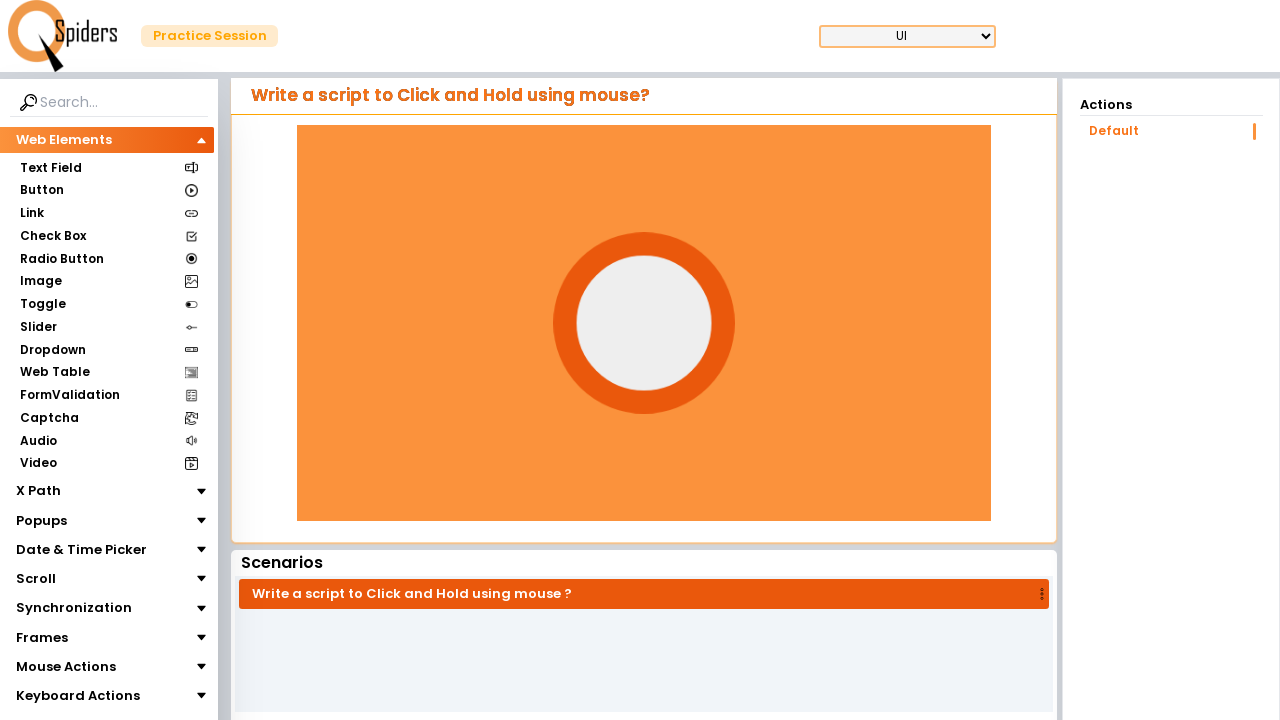

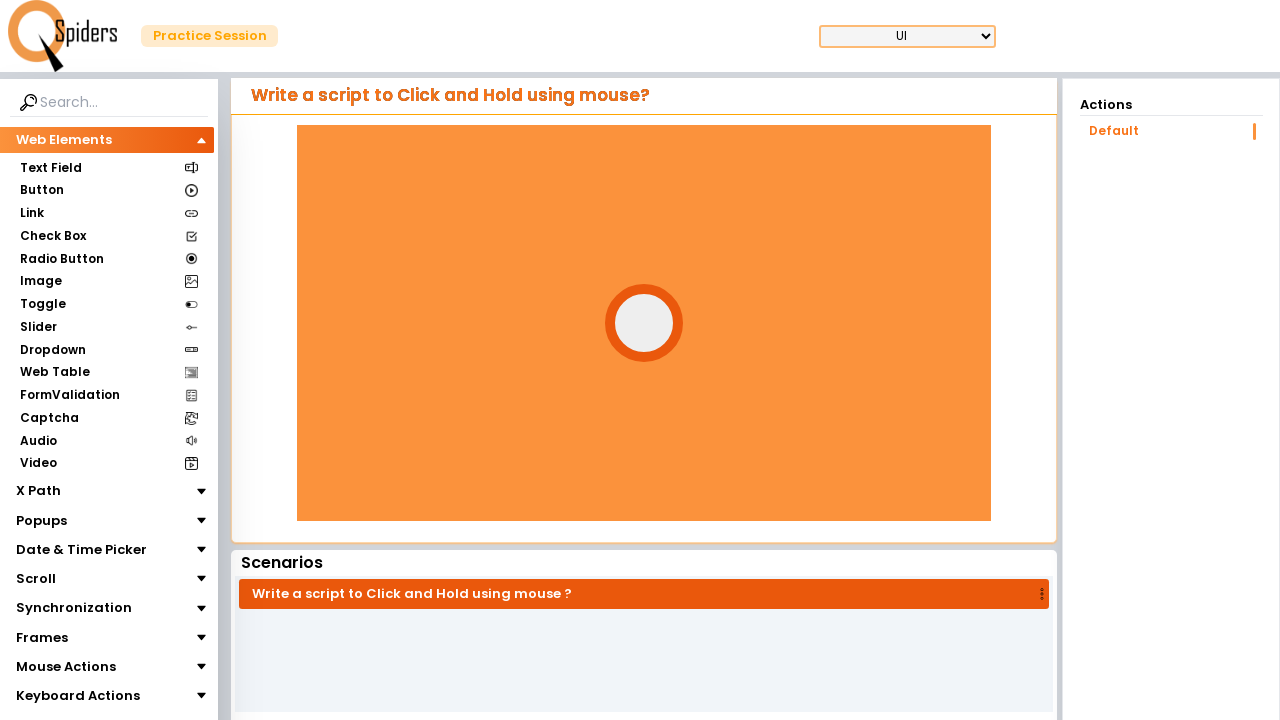